Navigates to the OpenInsider screener page with specific date filters and verifies that the insider trading data table loads correctly

Starting URL: http://openinsider.com/screener?s=&o=&pl=&ph=&ll=&lh=&fd=-1&fdr=03%2F15%2F2024+-+03%2F18%2F2024&td=0&tdr=&fdlyl=&fdlyh=&daysago=&xp=1&vl=&vh=&ocl=&och=&sic1=-1&sicl=100&sich=9999&grp=0&nfl=&nfh=&nil=&nih=&nol=&noh=&v2l=&v2h=&oc2l=&oc2h=&sortcol=0&cnt=100&page=1

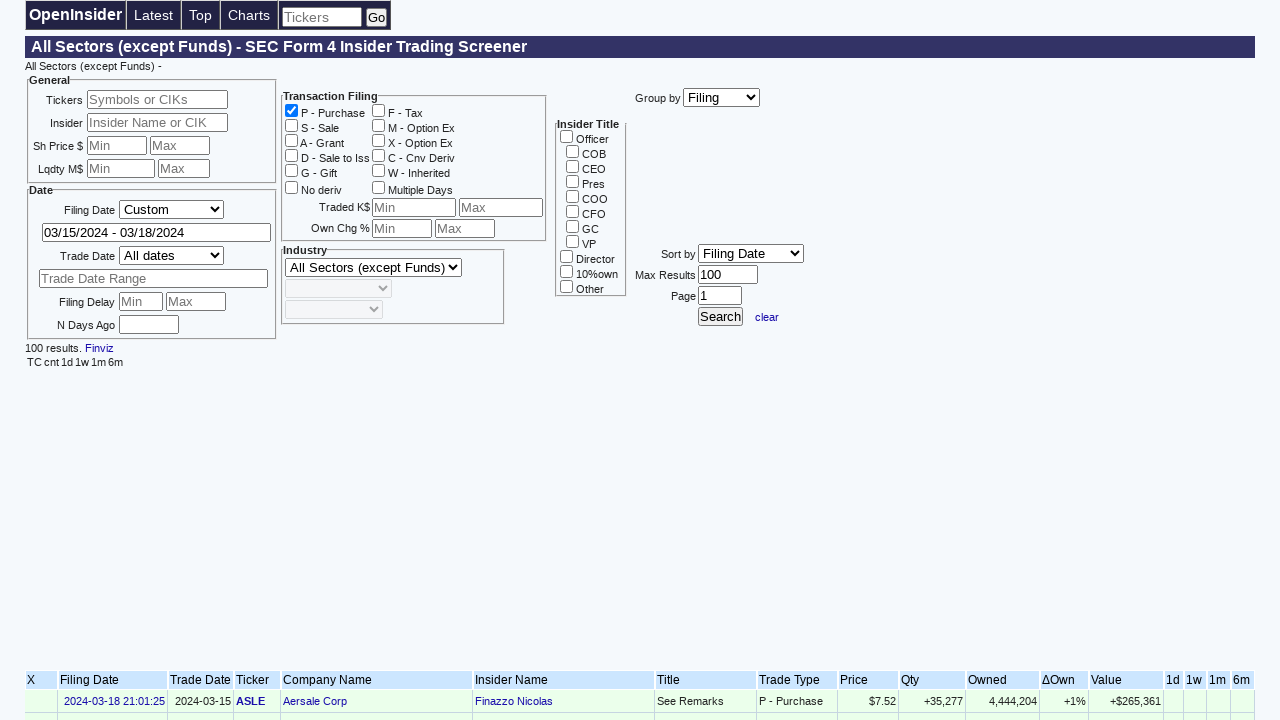

Insider trading data table loaded
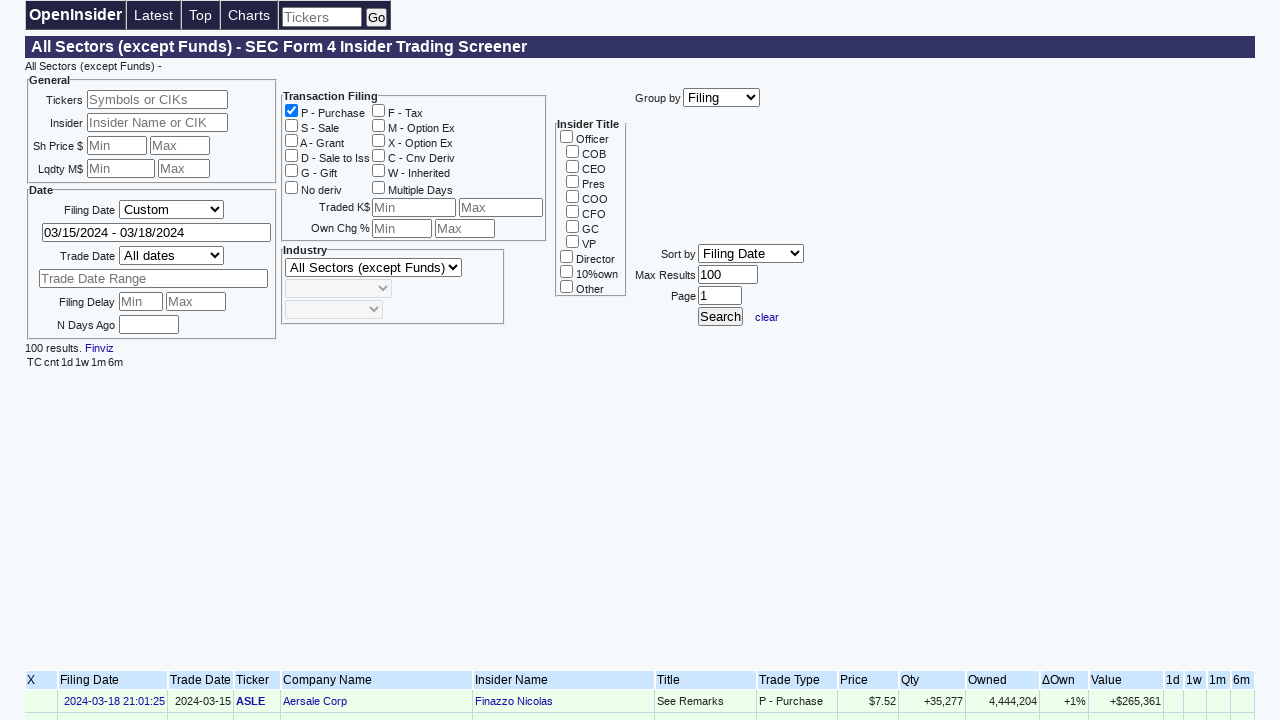

Table rows verified as present in the insider trading data table
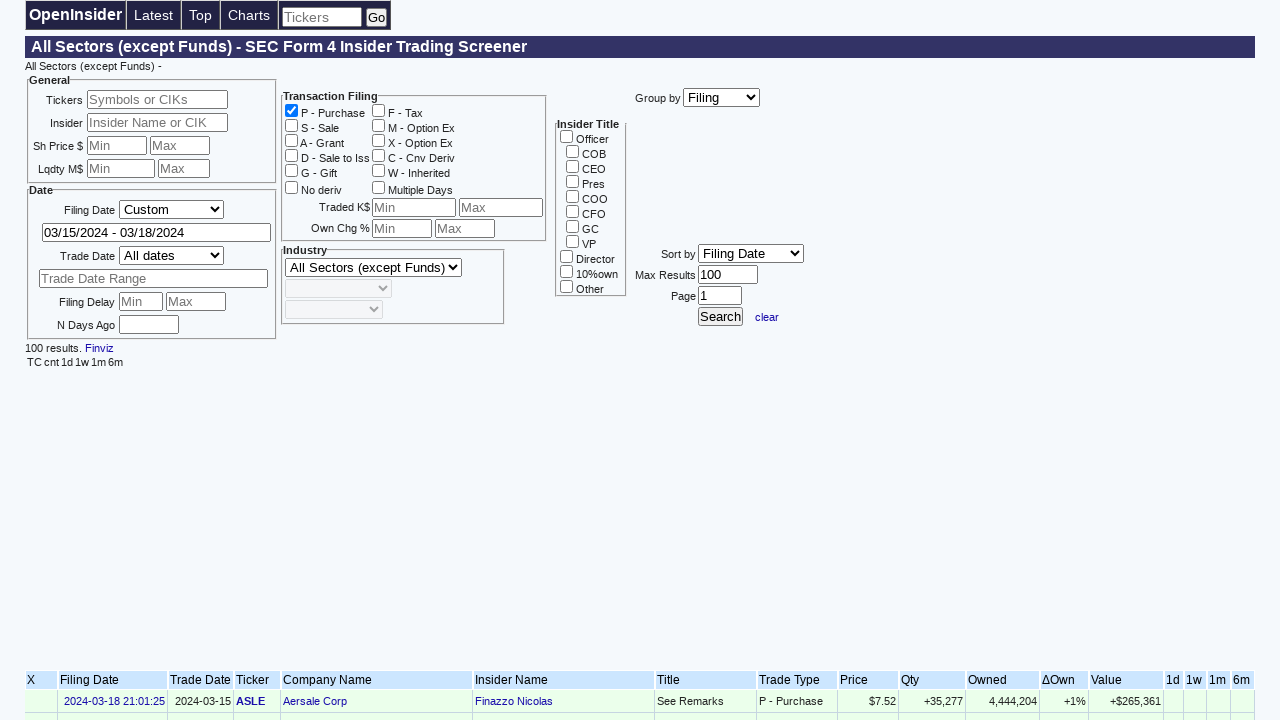

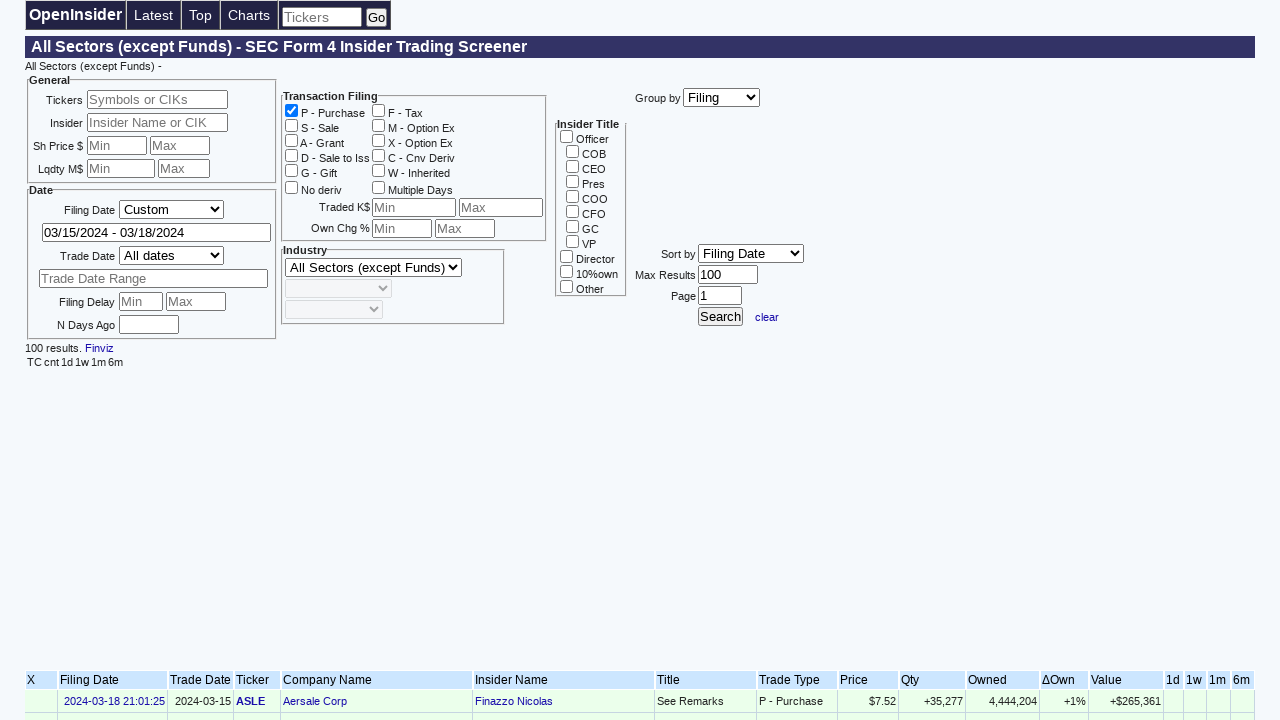